Tests handling a prompt alert by clicking a button, entering text in the prompt, and accepting it

Starting URL: https://demoqa.com/alerts

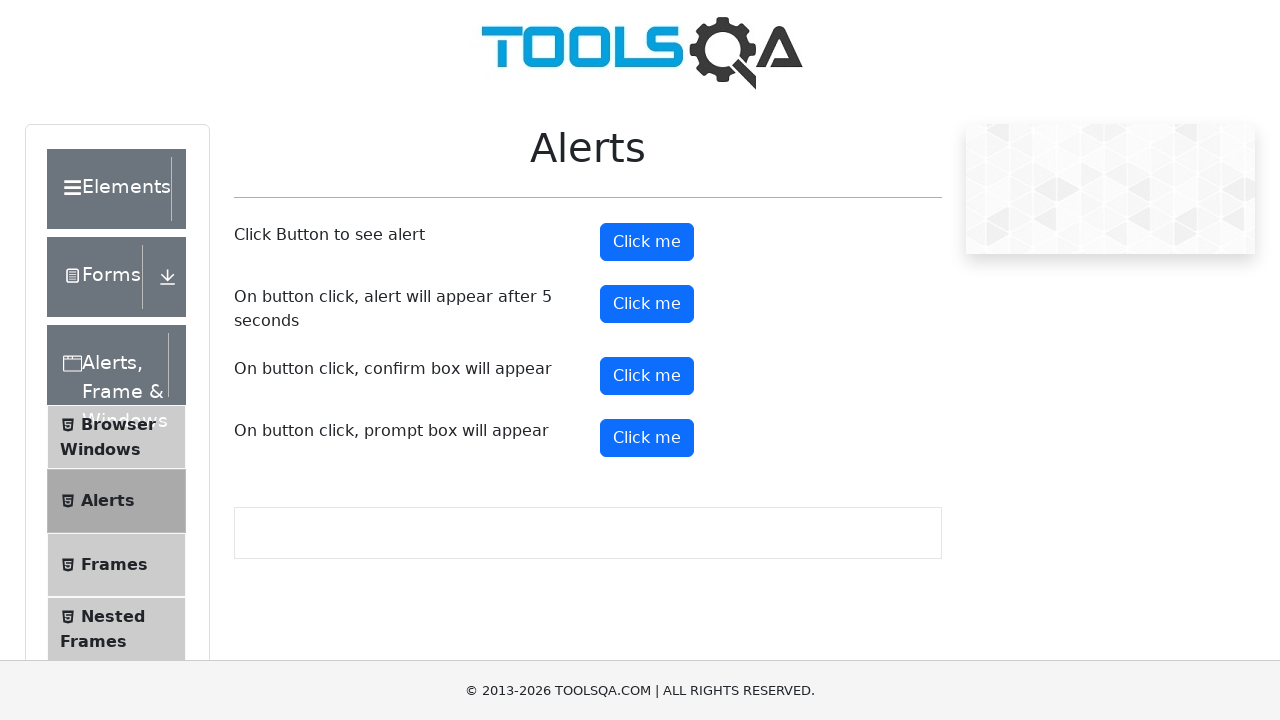

Set up dialog handler to accept prompt with text 'Marcus'
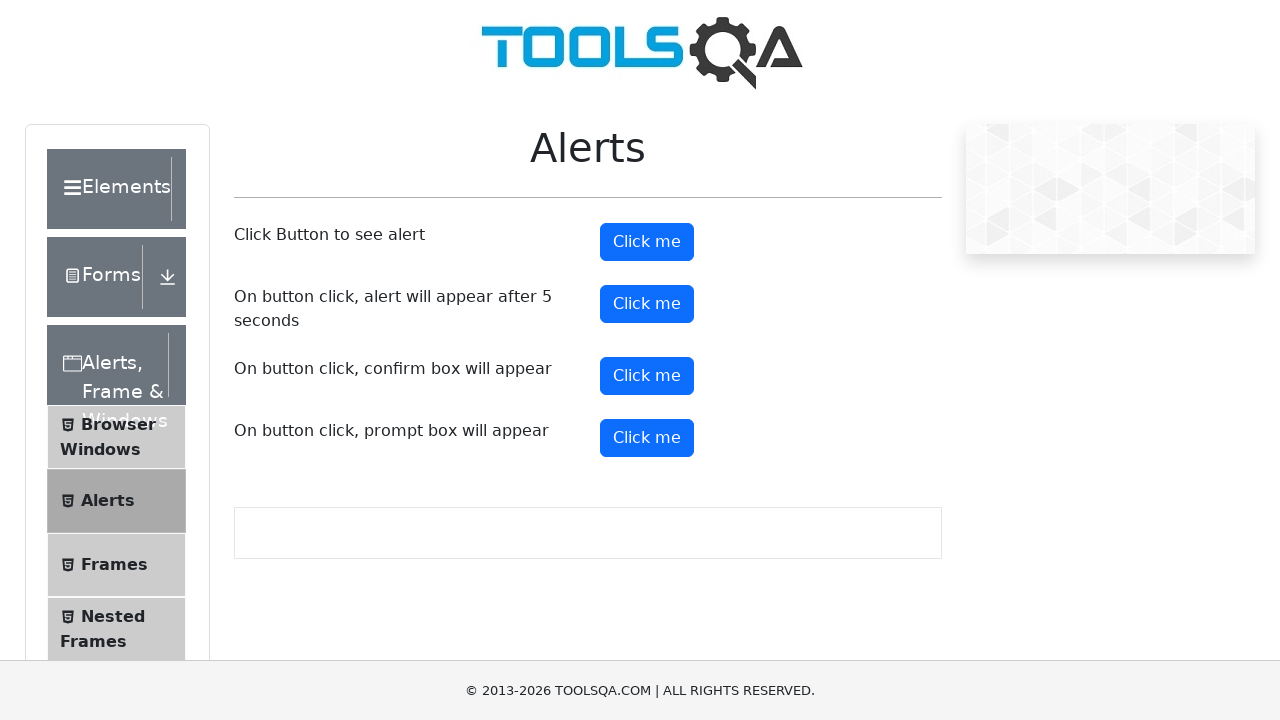

Clicked prompt alert button at (647, 438) on #promtButton
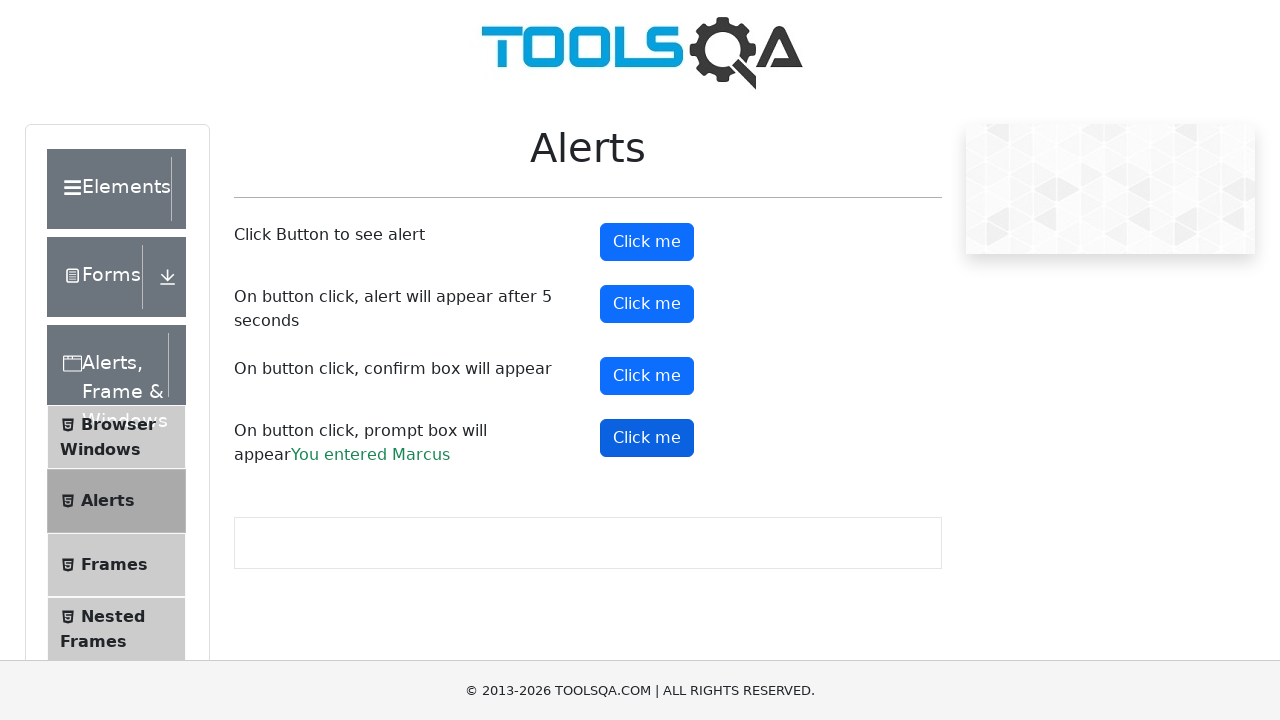

Waited for prompt dialog to be handled
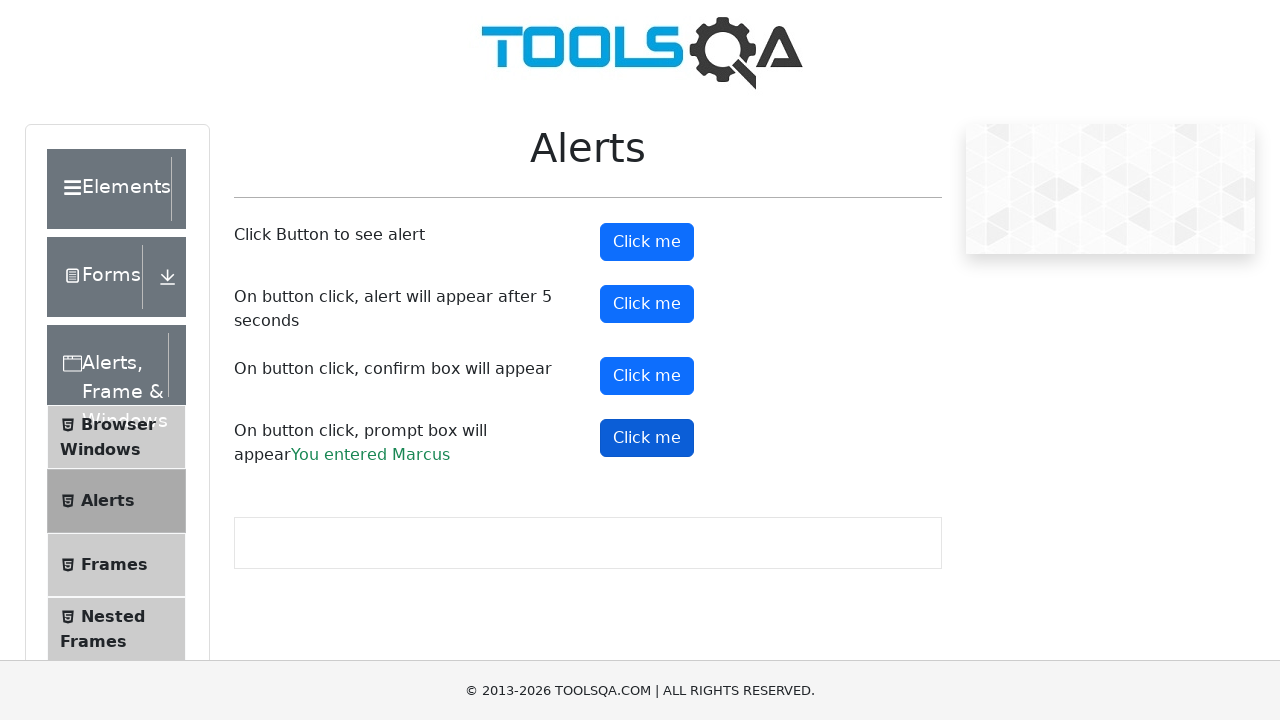

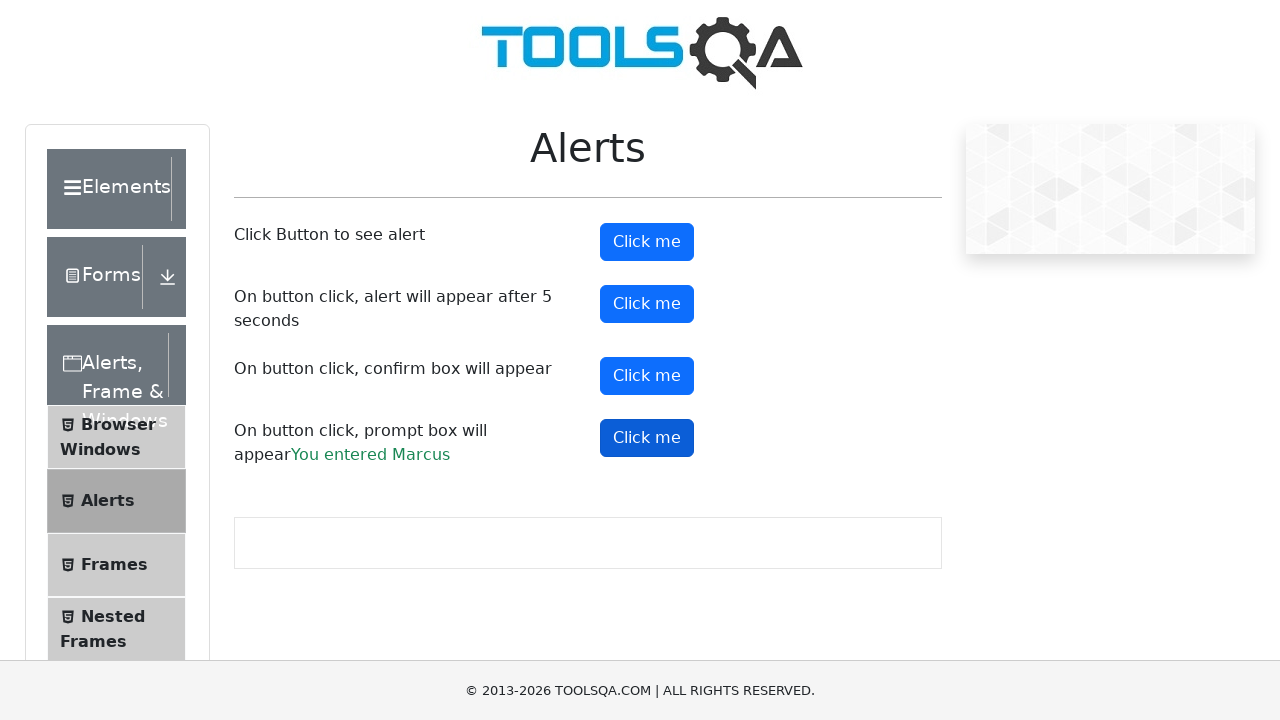